Tests browser window handling by clicking a button that opens a new tab, switching to it, and verifying the content

Starting URL: https://demoqa.com/browser-windows

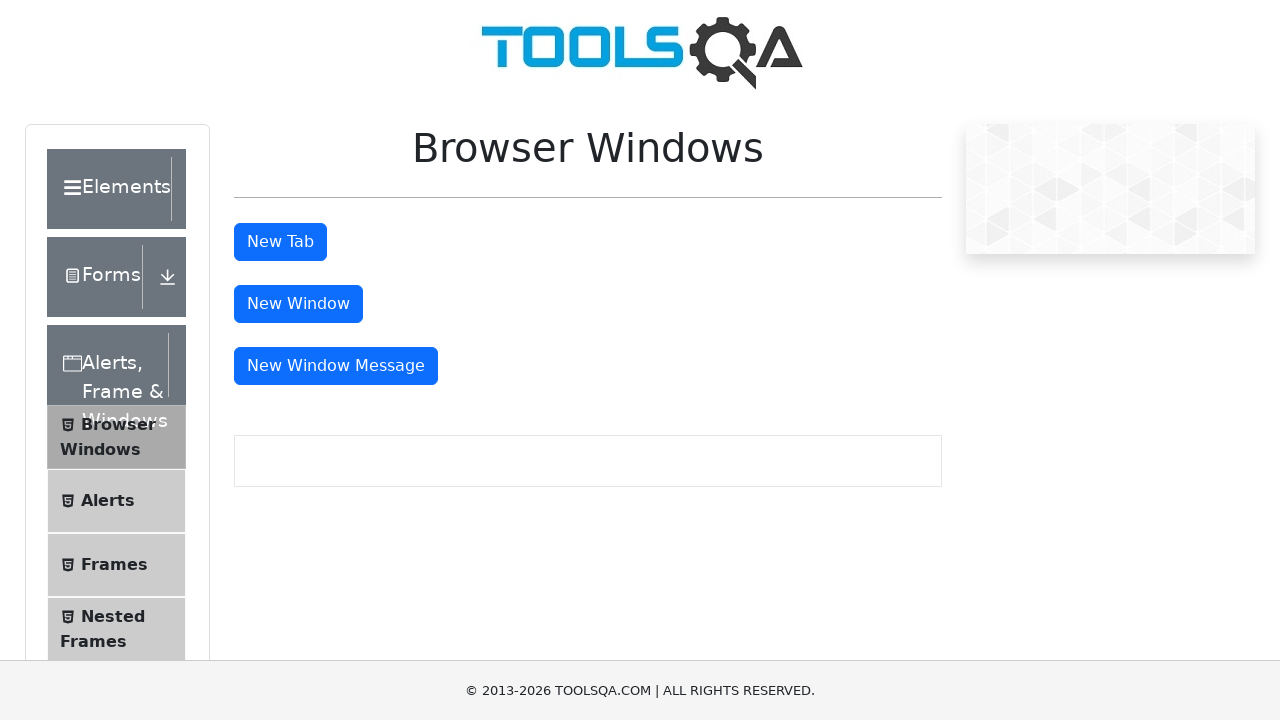

Clicked button to open new tab at (280, 242) on button#tabButton
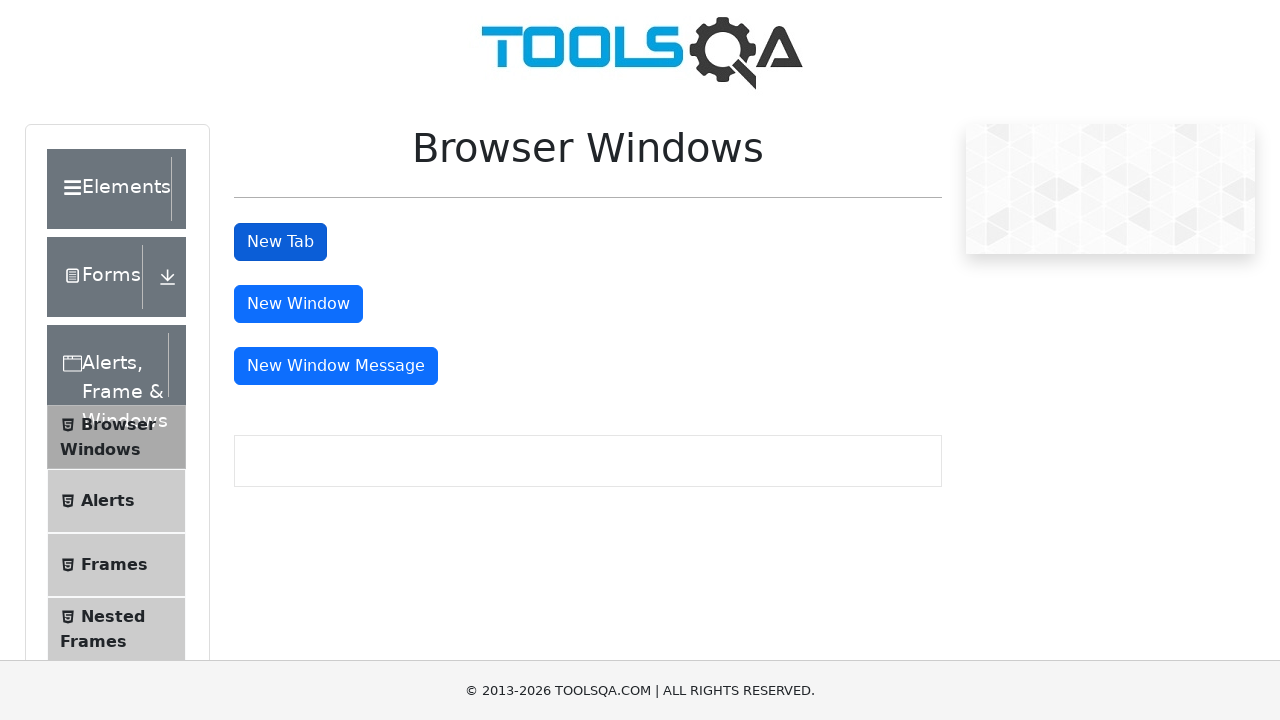

New tab opened and reference captured
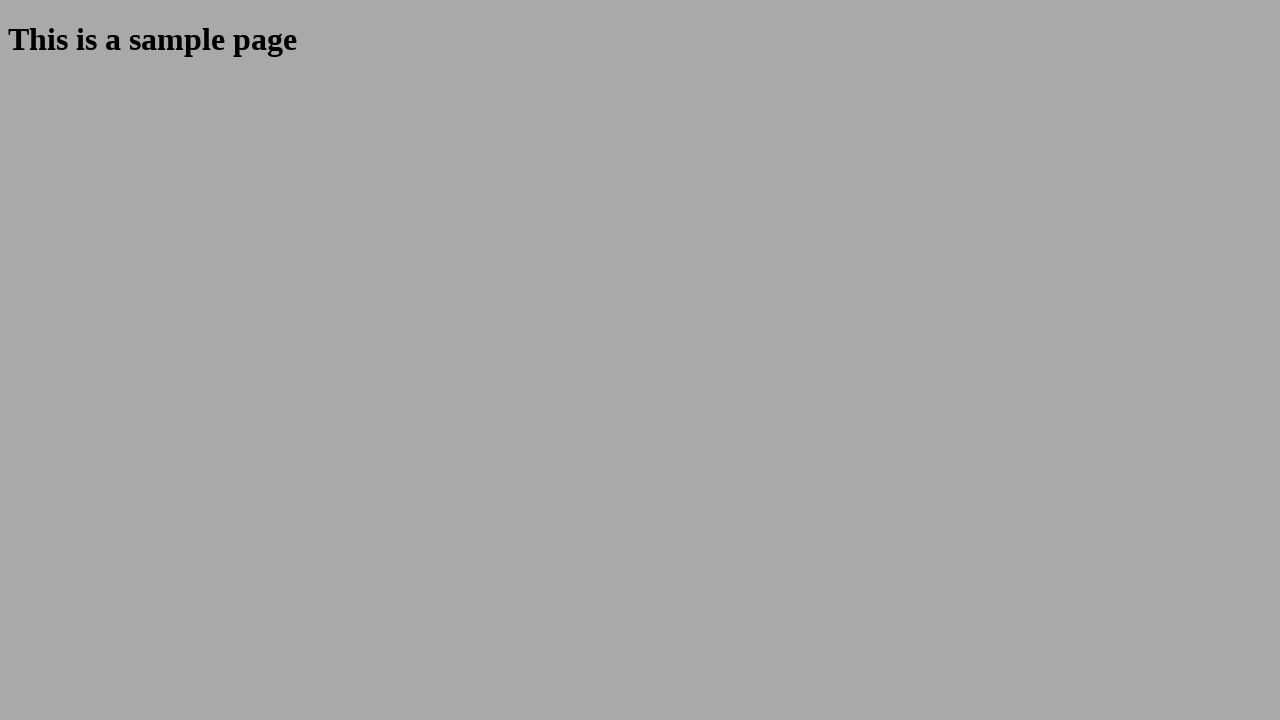

Retrieved heading text from new tab: 'This is a sample page'
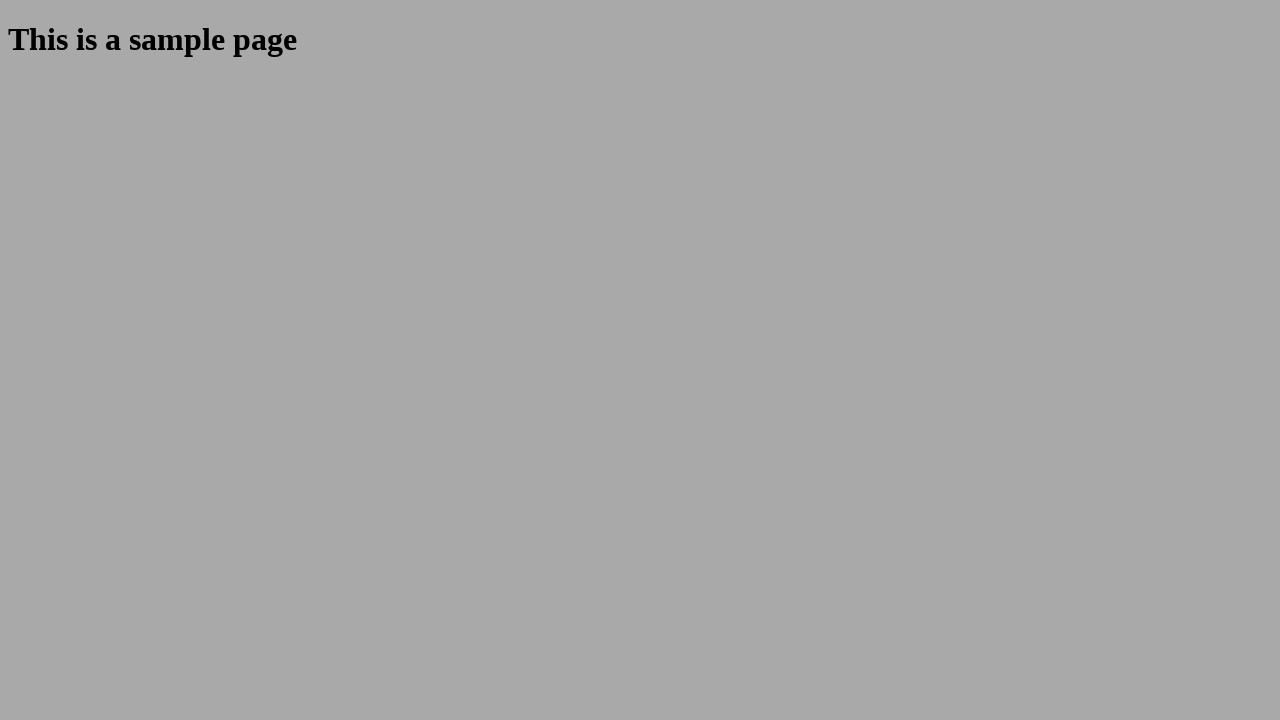

Printed heading text from child window
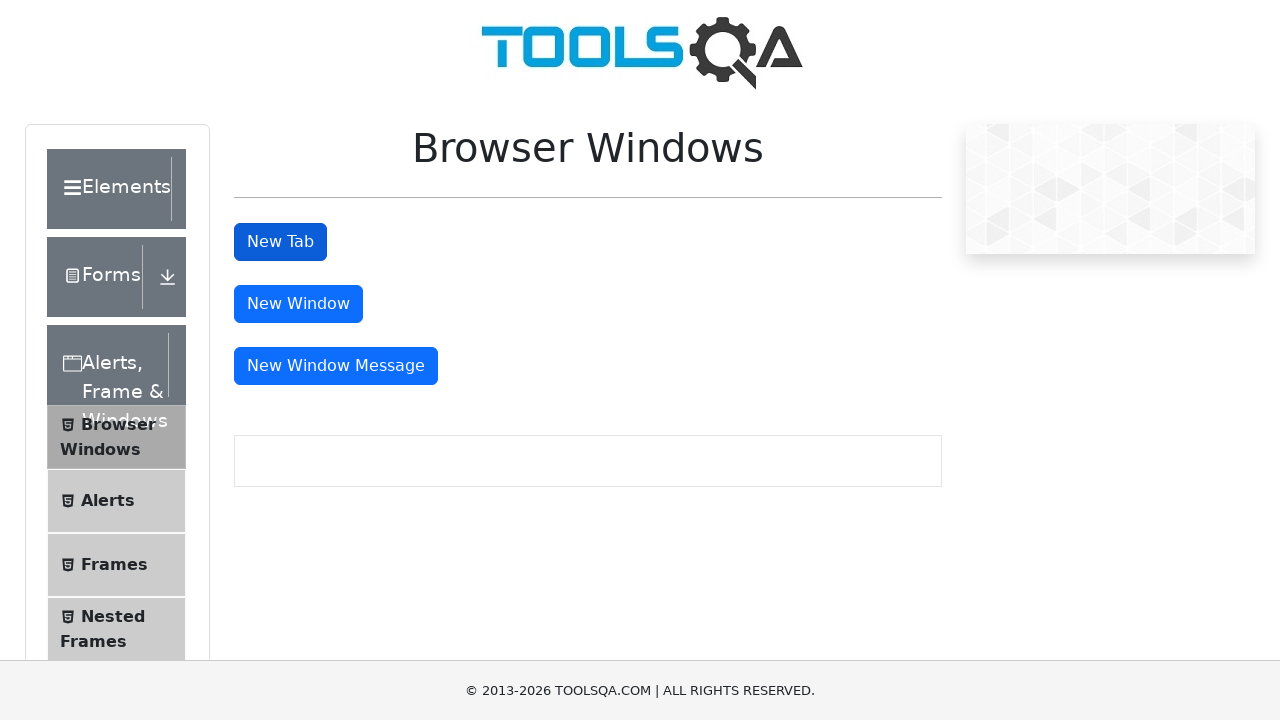

Waited 2 seconds to view results
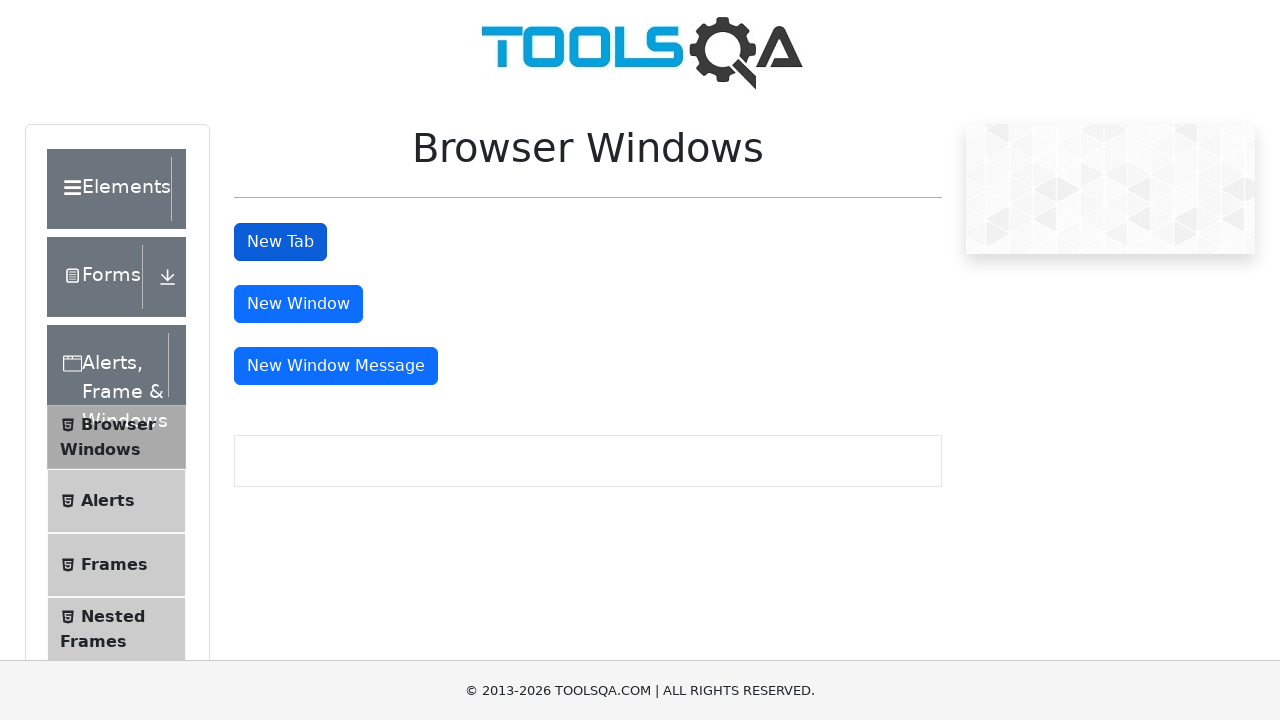

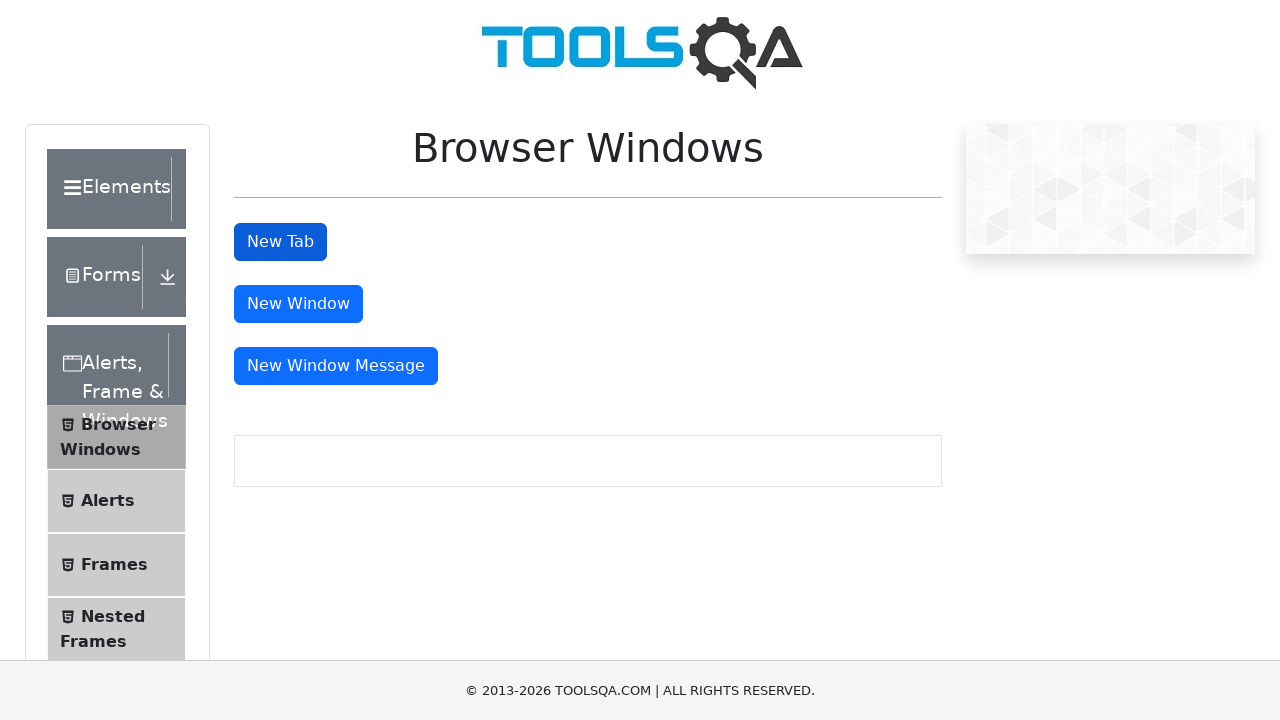